Tests adding a product to the shopping cart on BrowserStack demo site by clicking the add to cart button and verifying the cart displays with the correct product.

Starting URL: https://www.bstackdemo.com

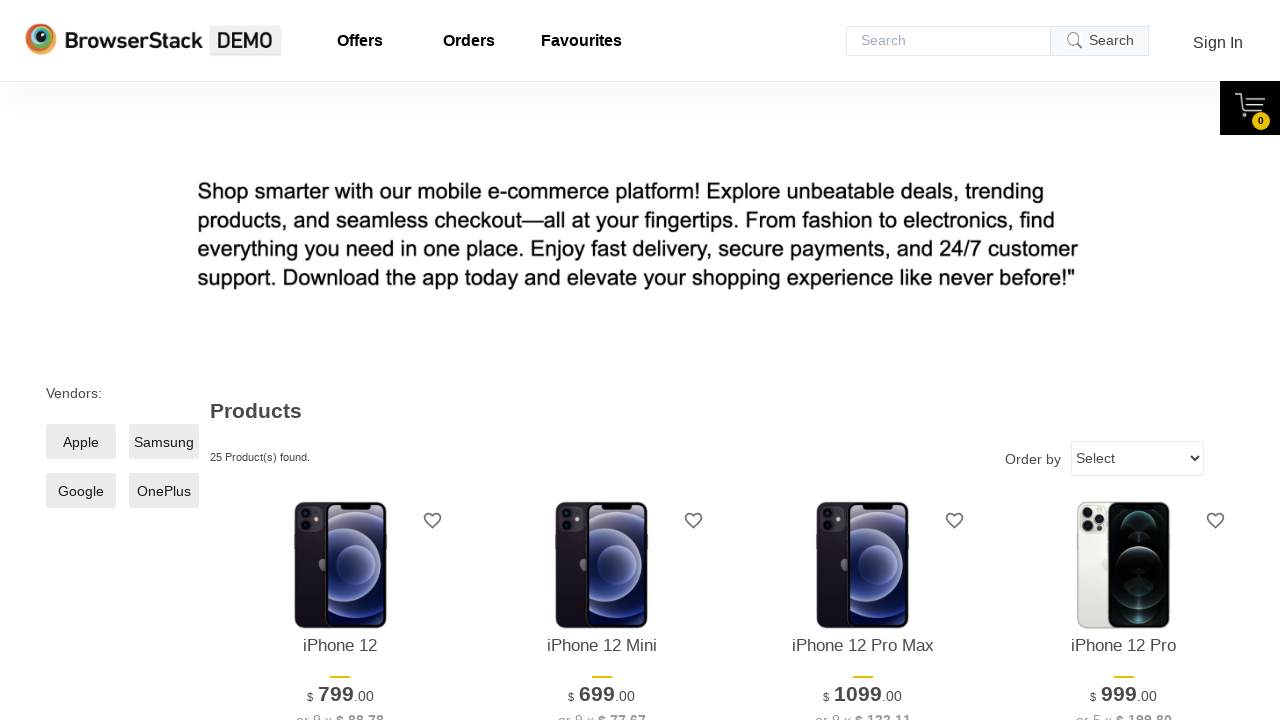

Waited for page to reach 'domcontentloaded' state
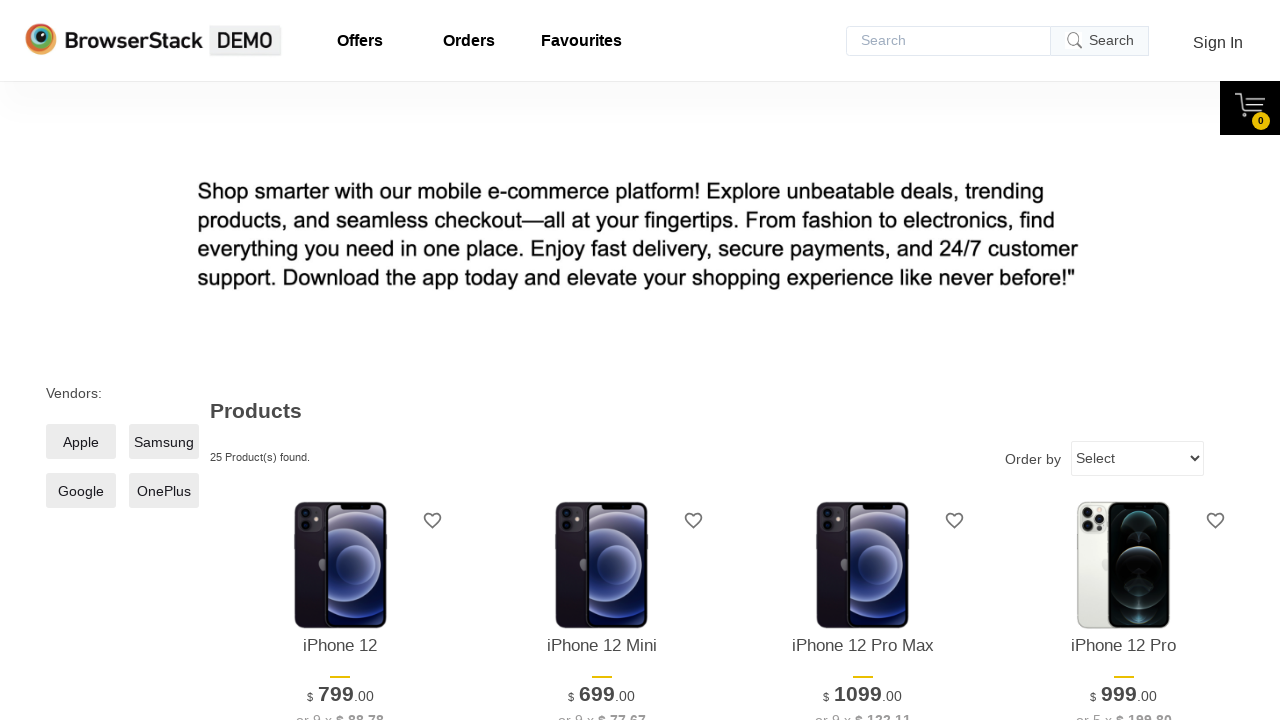

Verified 'StackDemo' is present in page title
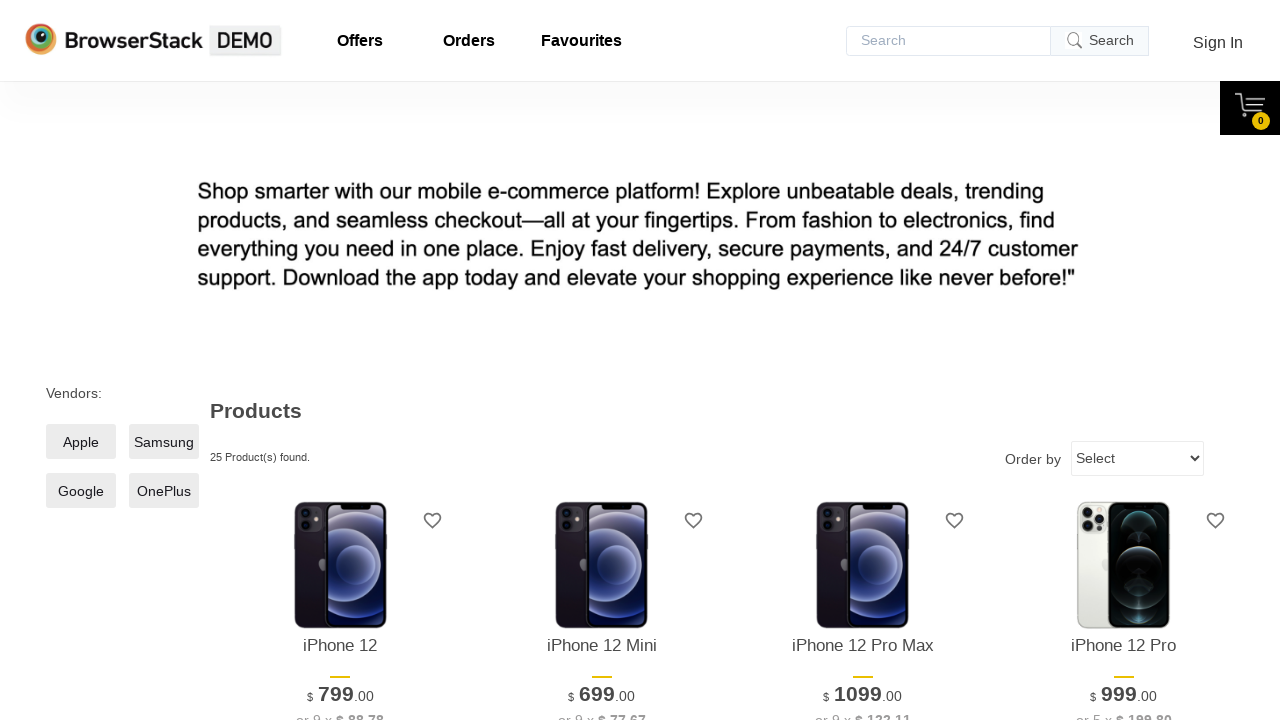

Retrieved product name text from screen
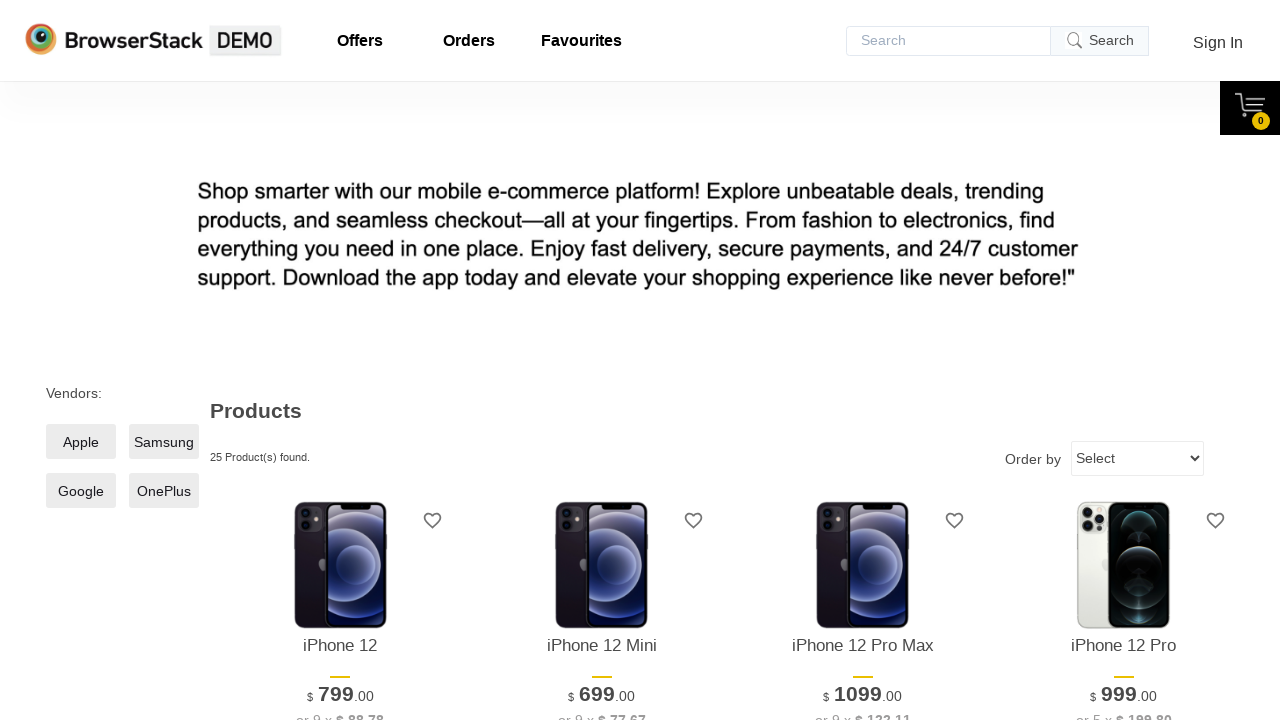

Clicked 'Add to Cart' button for first product at (340, 361) on xpath=//*[@id='1']/div[4]
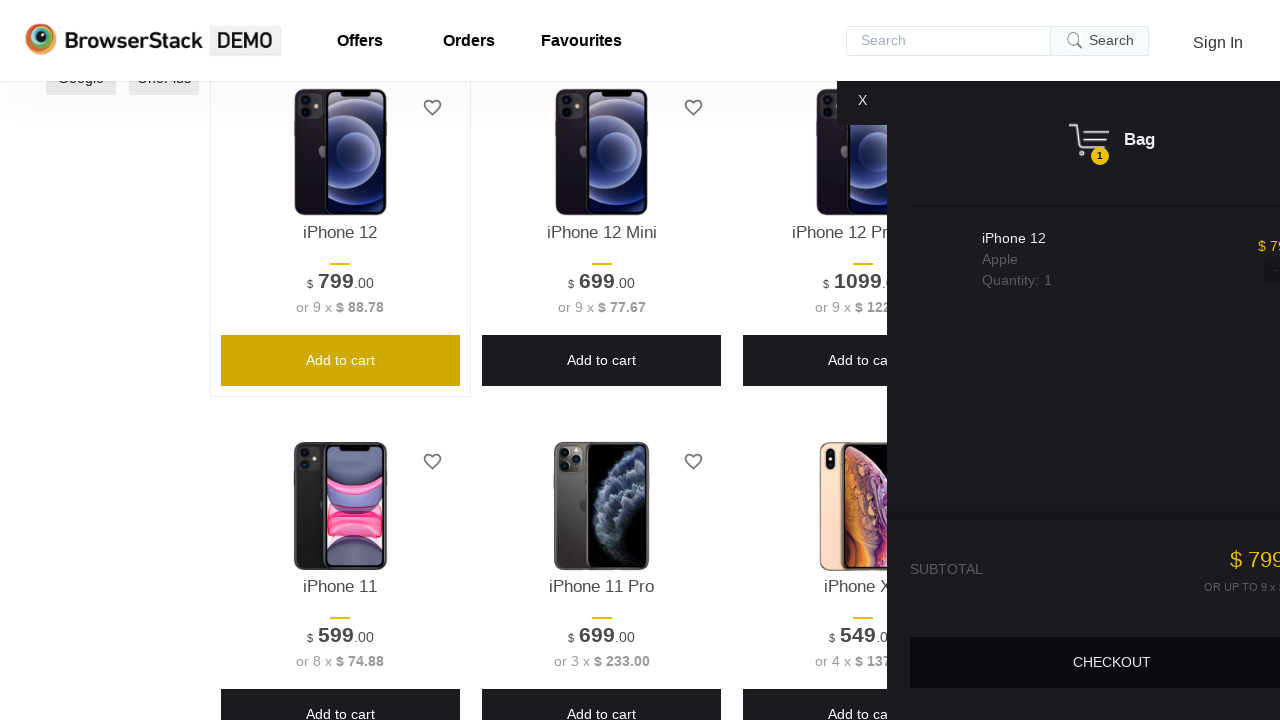

Waited for cart content to become visible
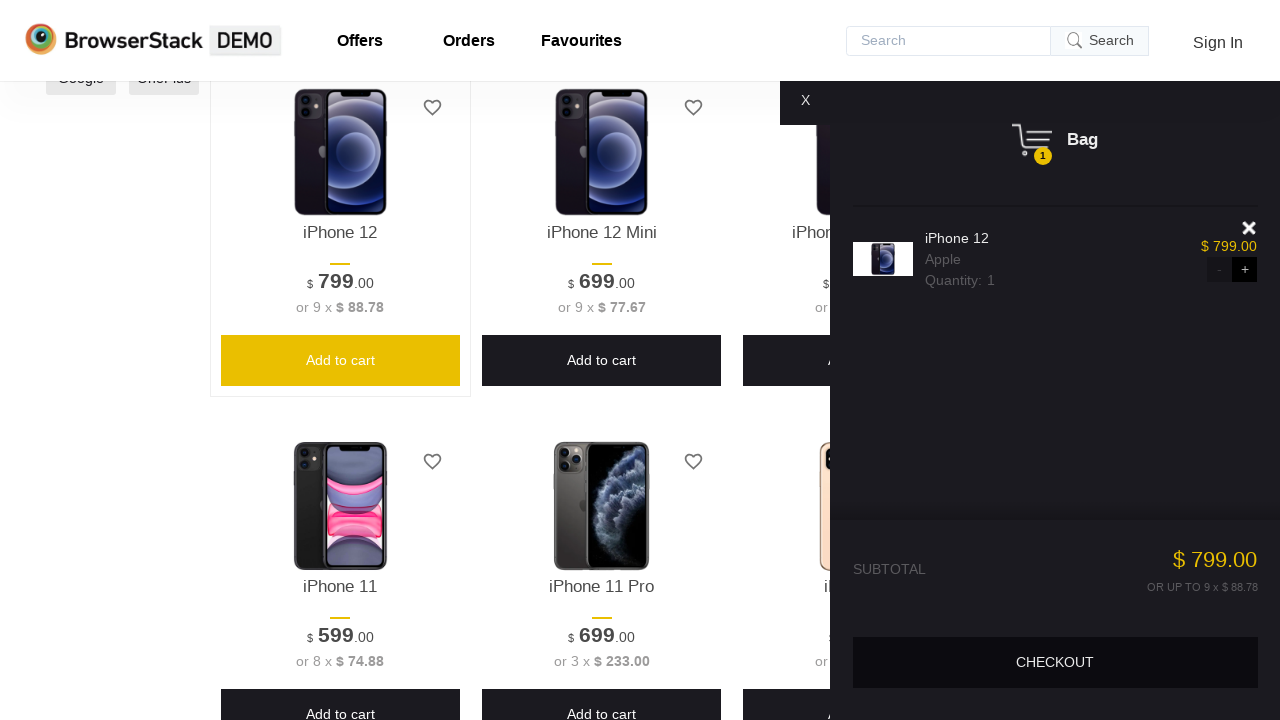

Verified cart content is visible
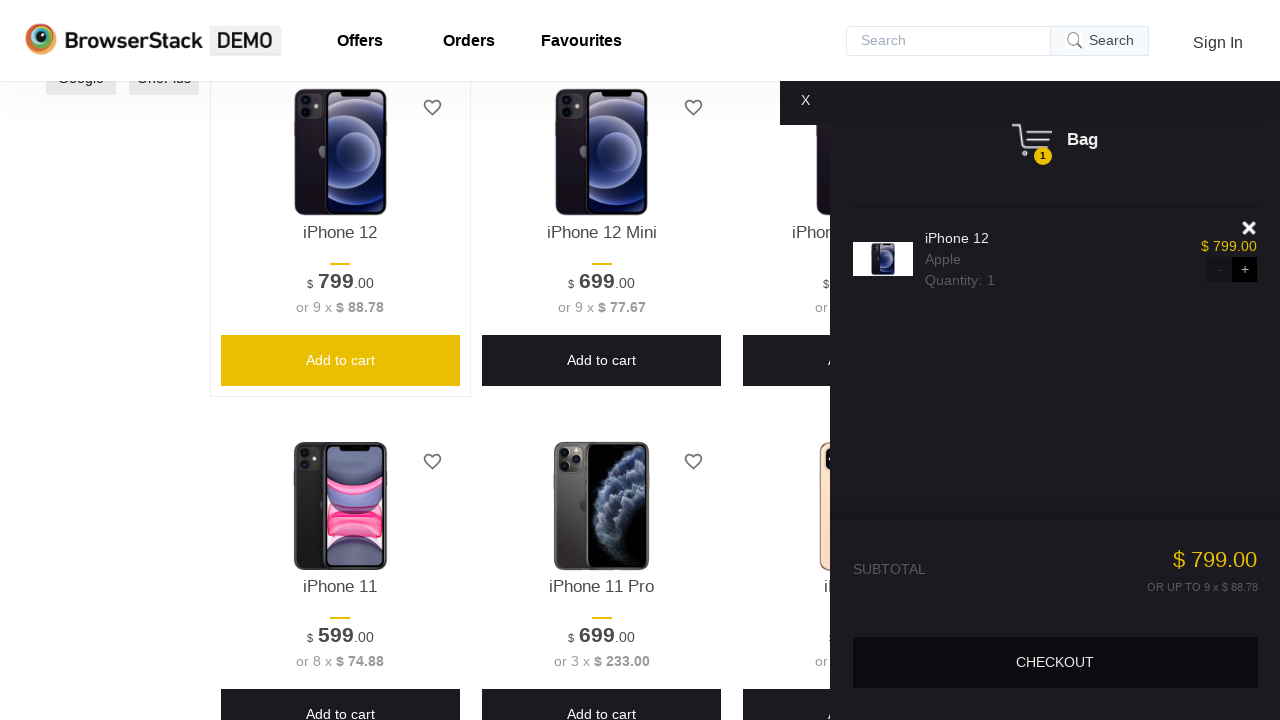

Retrieved product name text from cart
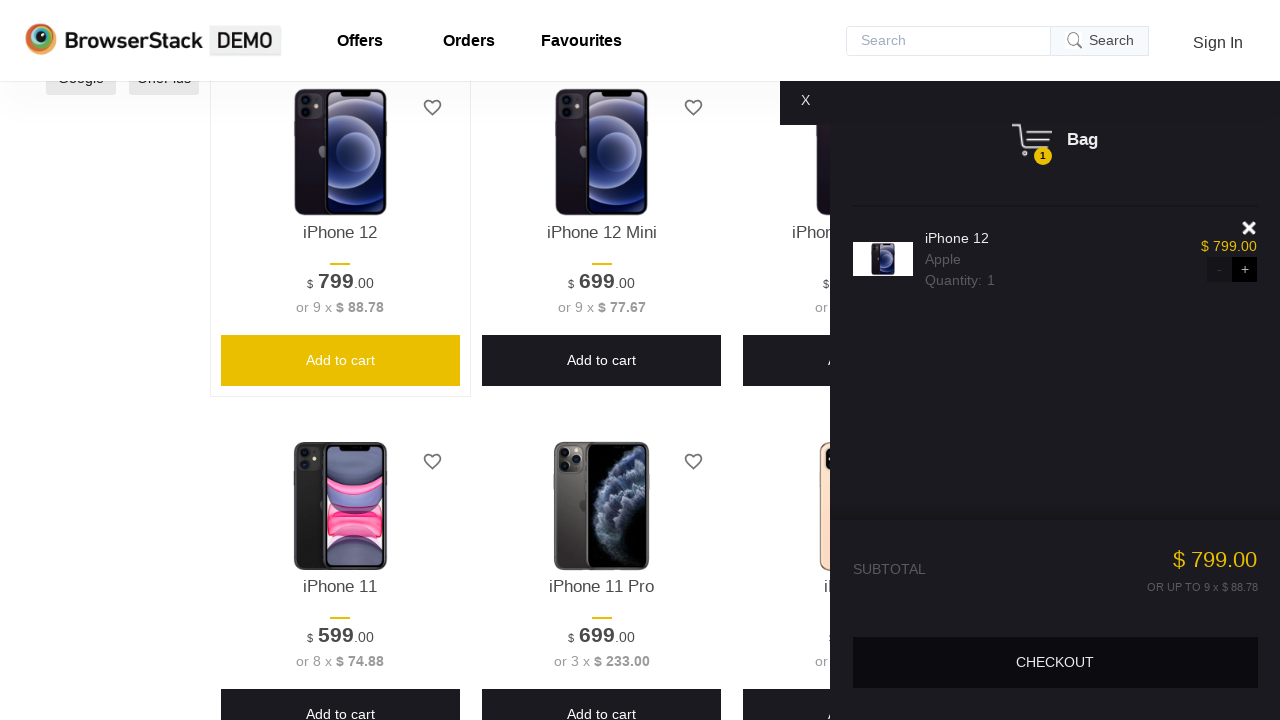

Verified product in cart matches product on screen
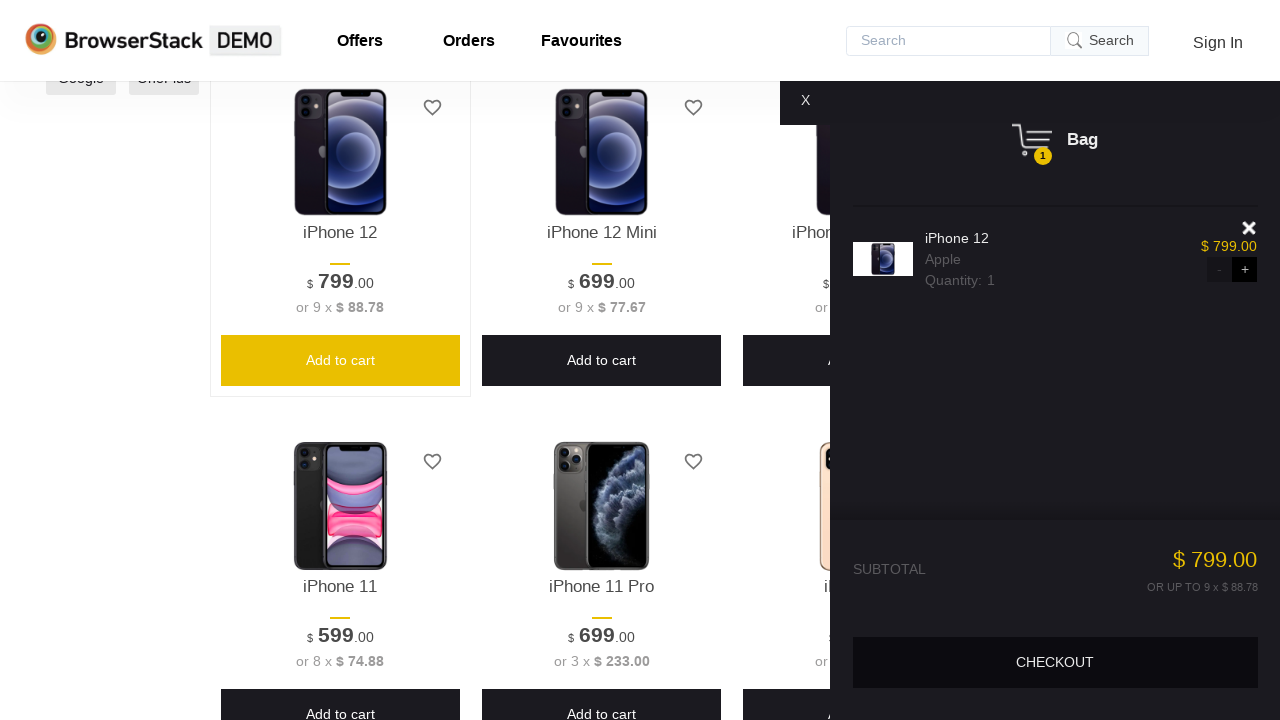

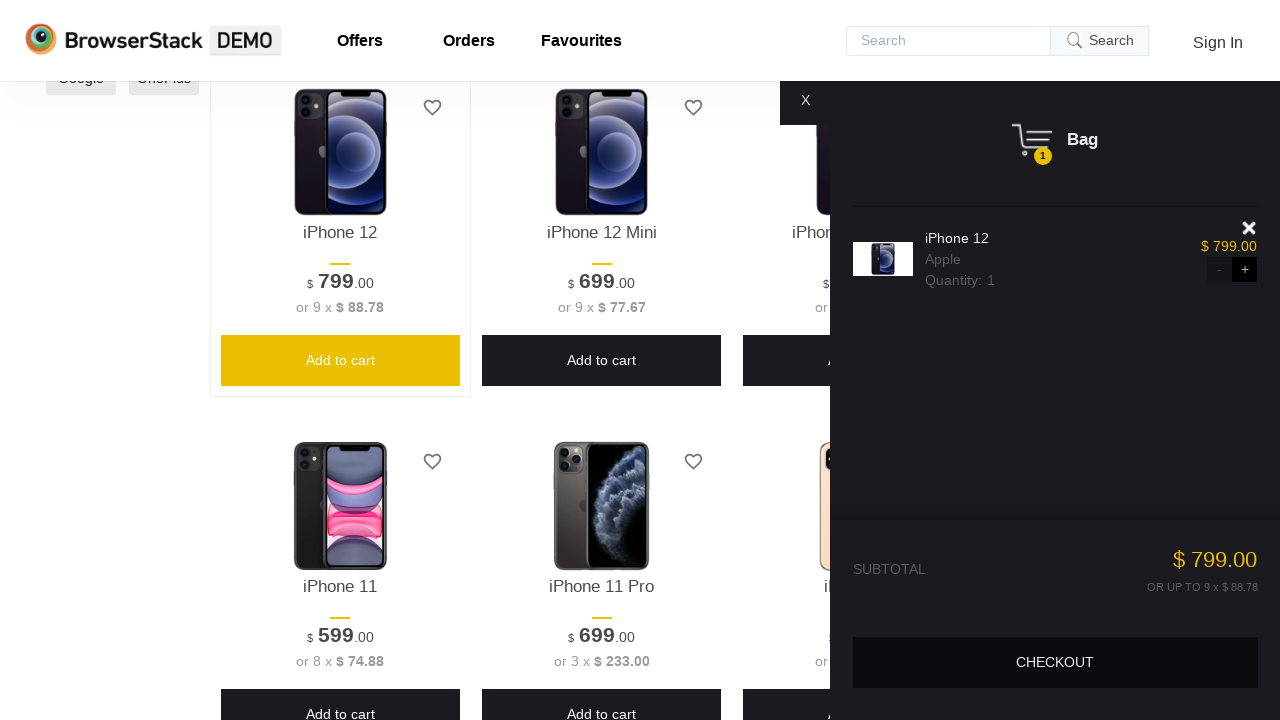